Navigates to Salesforce login page and clicks the "Forgot Your Password?" link to test navigation to password recovery

Starting URL: https://login.salesforce.com/

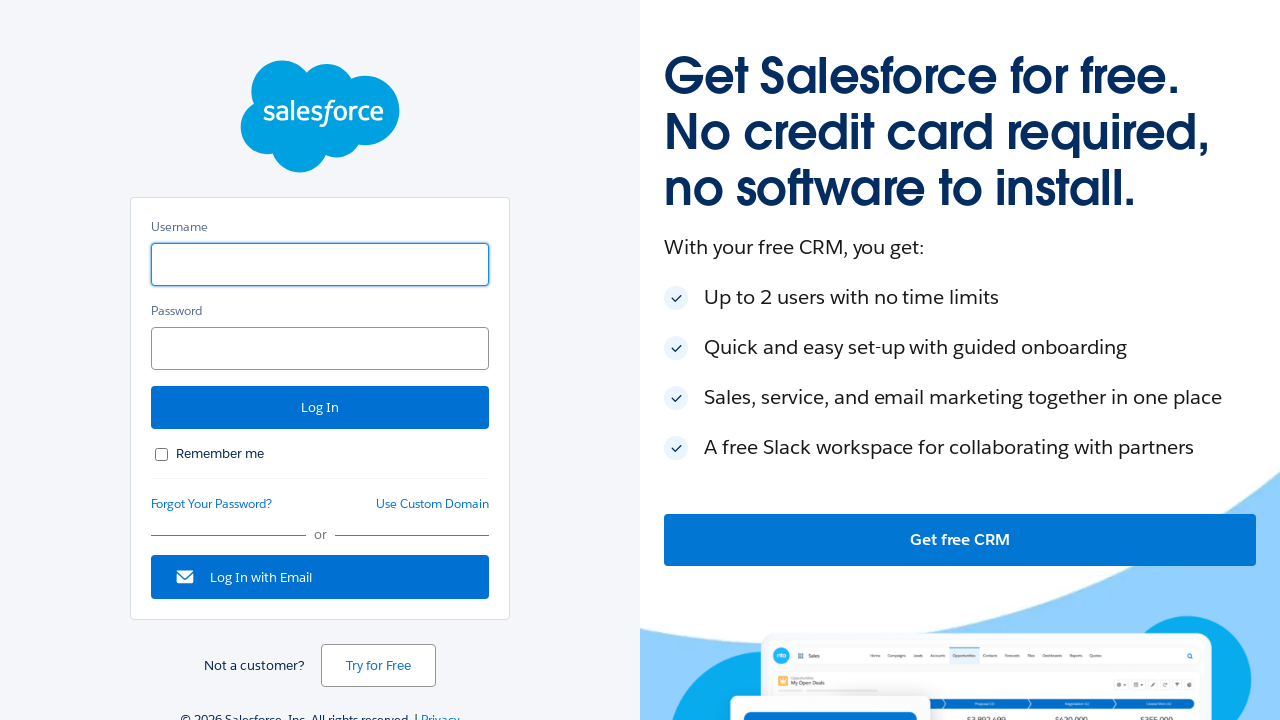

Navigated to Salesforce login page
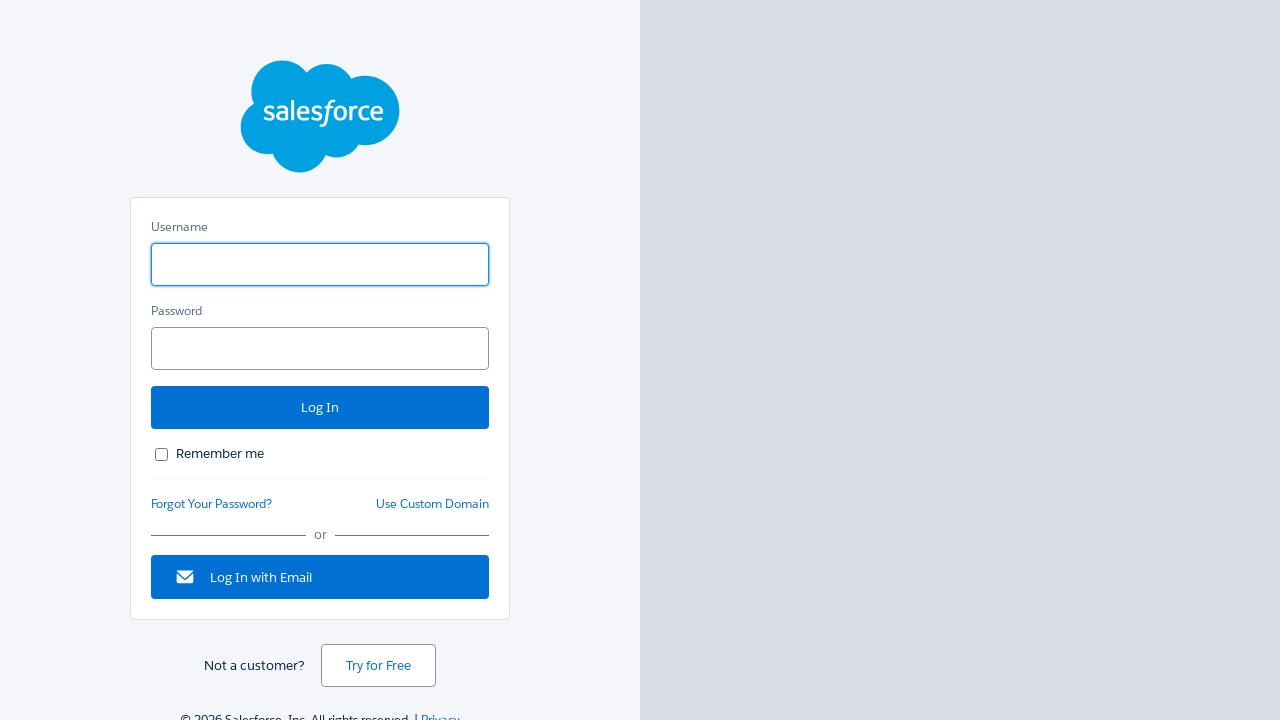

Clicked 'Forgot Your Password?' link at (212, 504) on xpath=//*[@id="forgot_password_link"]
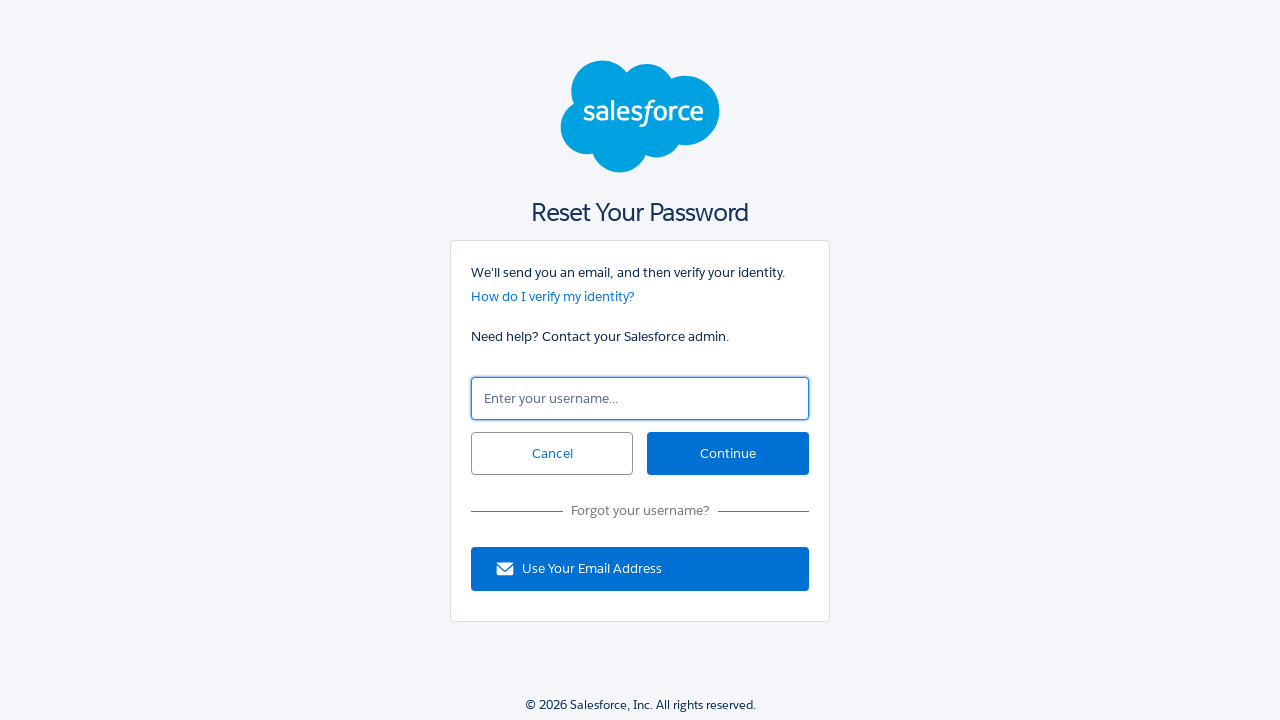

Password recovery page loaded (domcontentloaded)
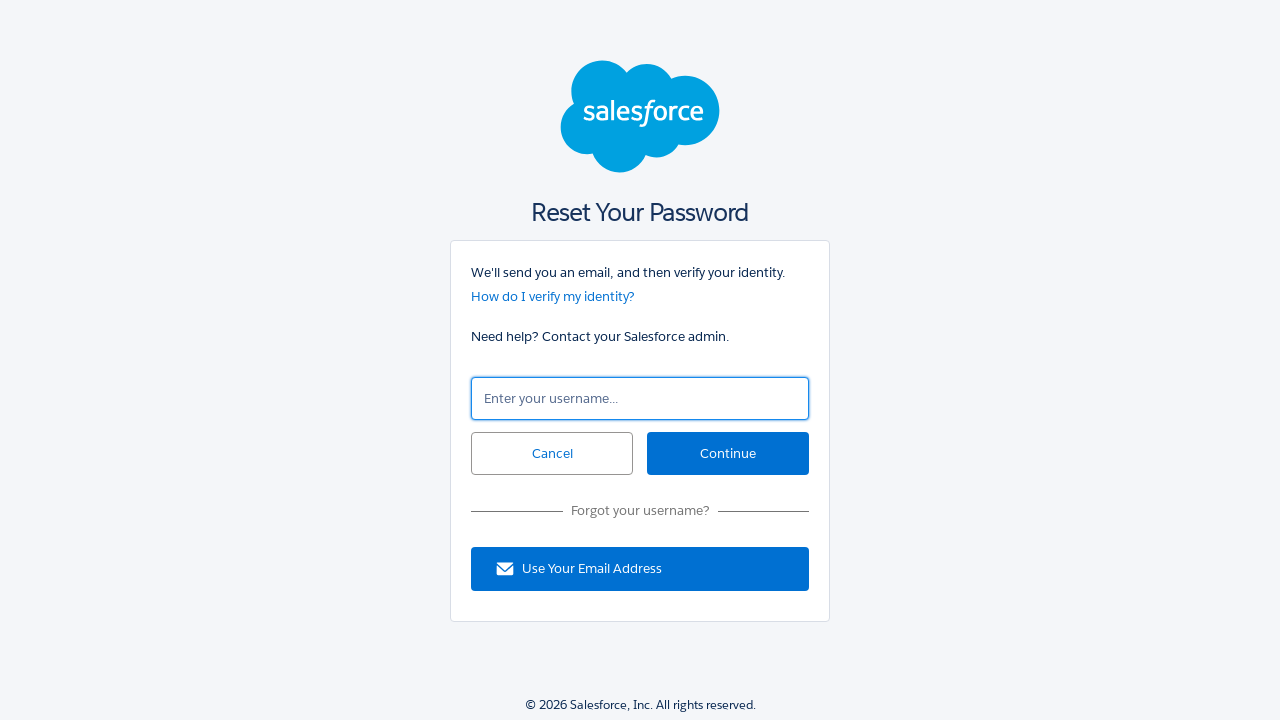

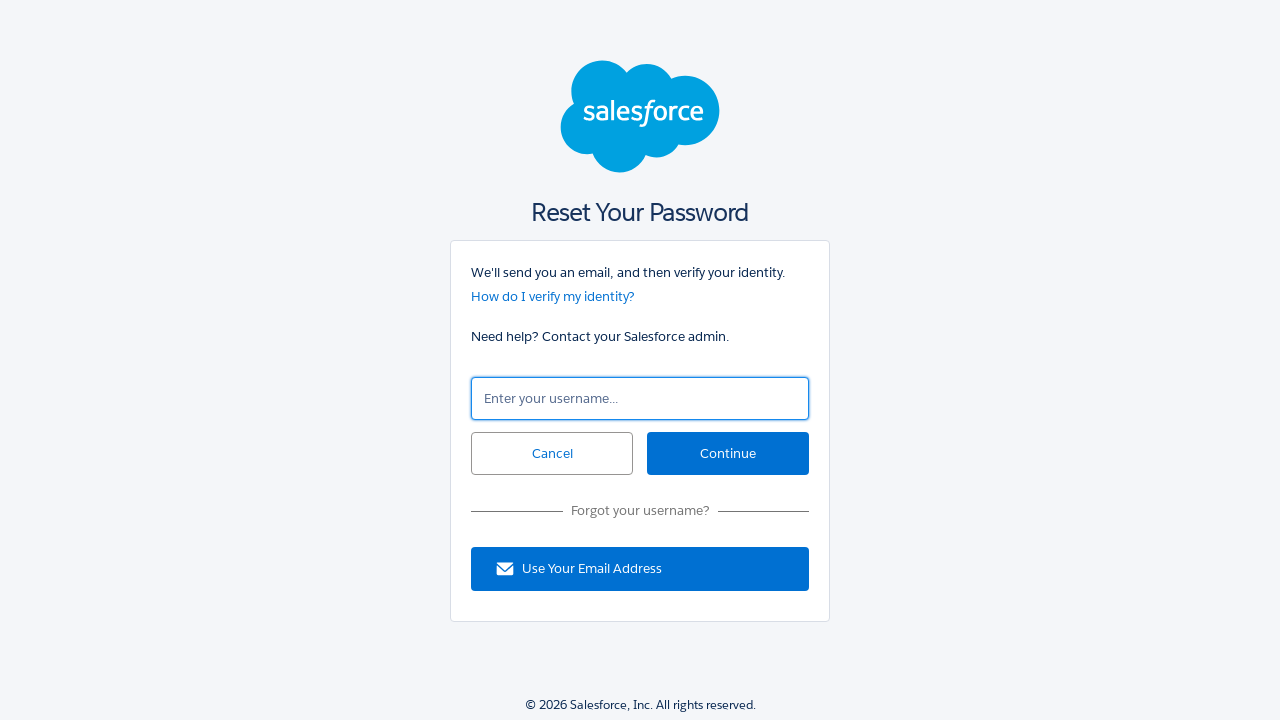